Tests the add/remove elements functionality by adding an element, verifying it appears, then removing it and checking the page title remains visible

Starting URL: https://the-internet.herokuapp.com/add_remove_elements/

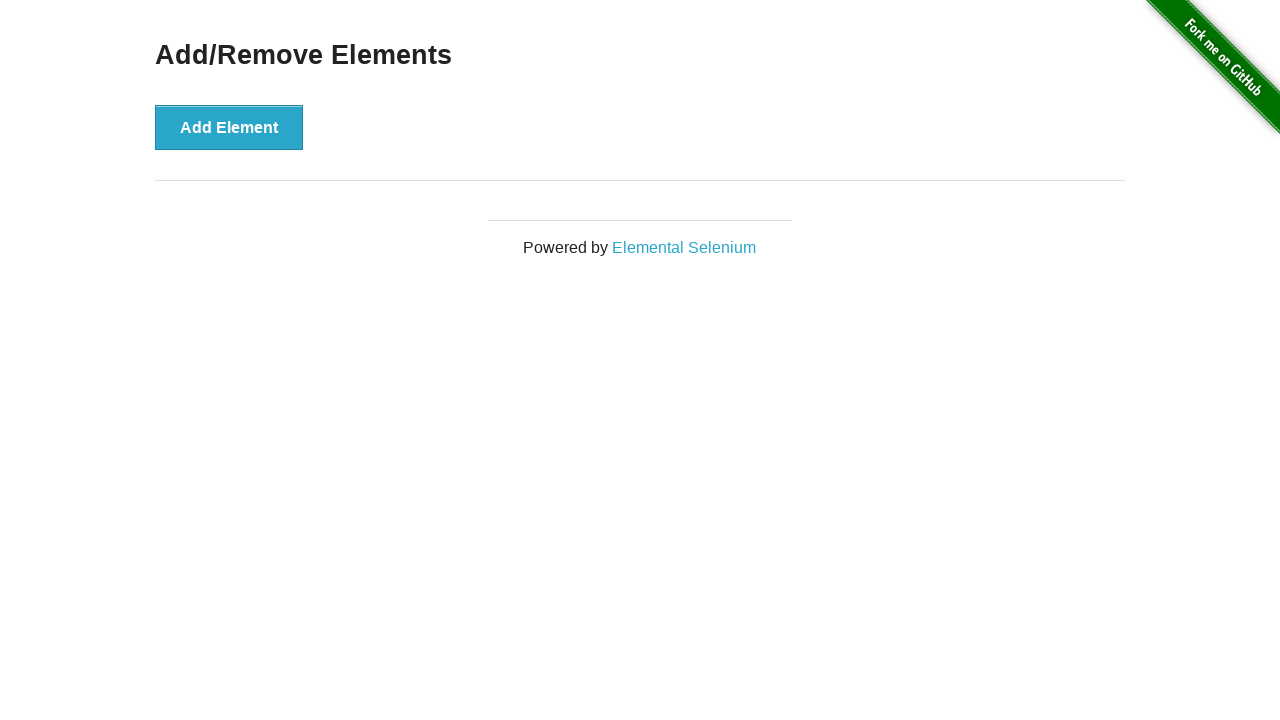

Clicked 'Add Element' button at (229, 127) on button:has-text('Add Element')
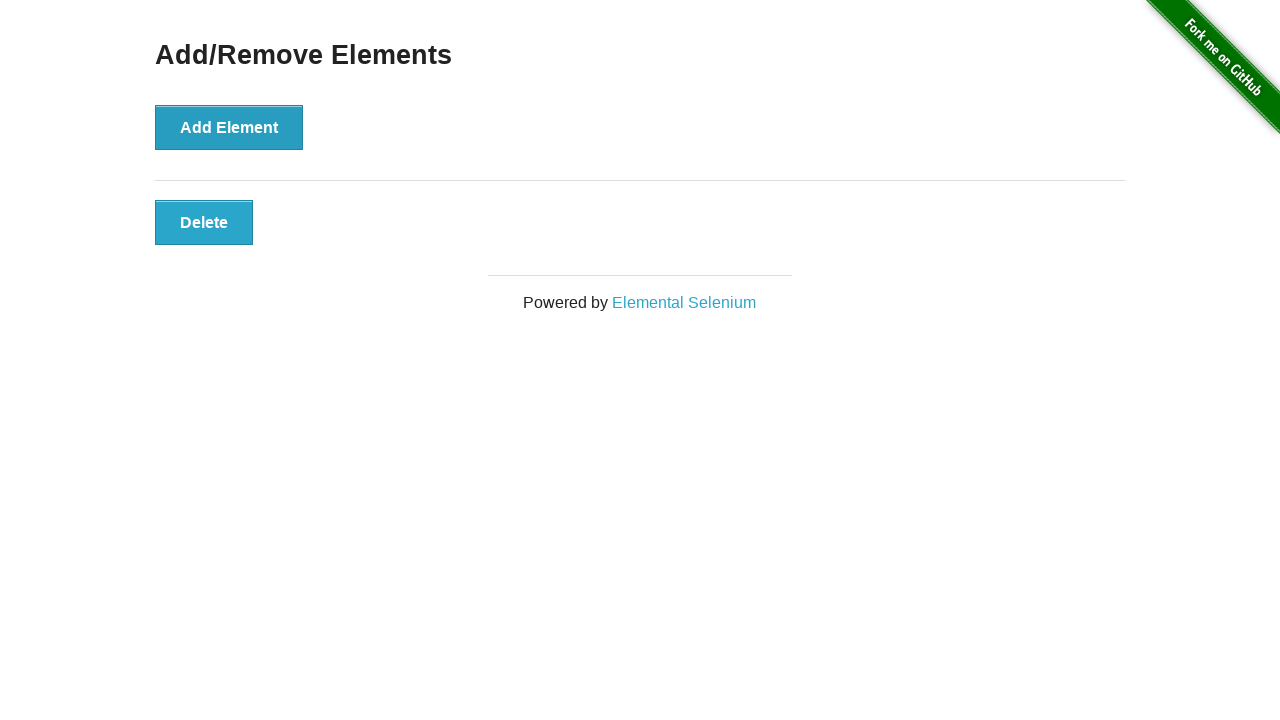

Verified Delete button is visible after adding element
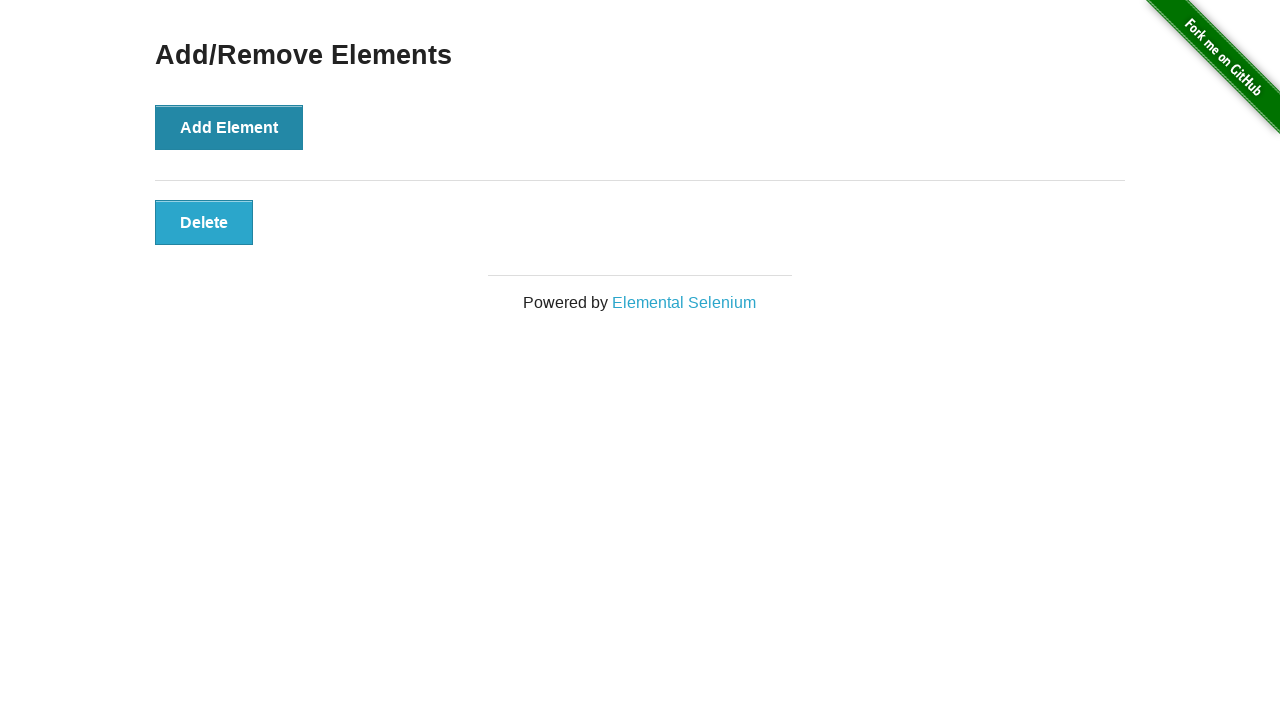

Clicked Delete button to remove the element at (204, 222) on button.added-manually
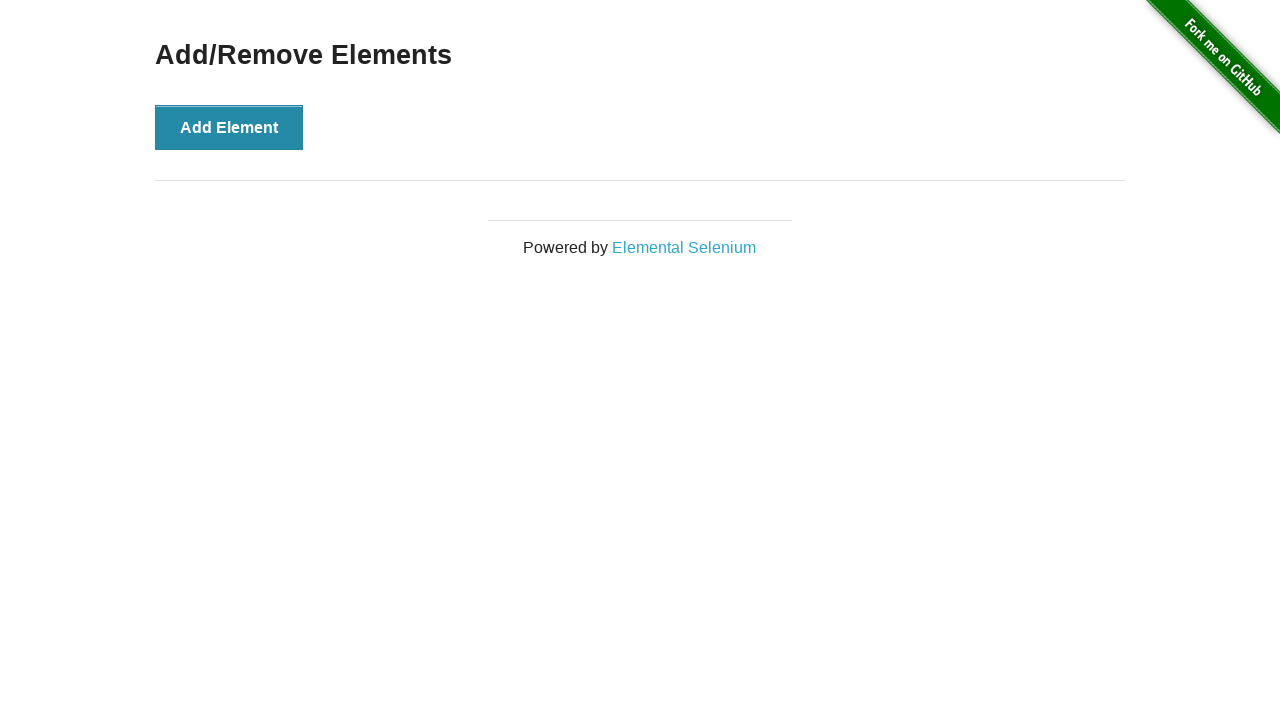

Verified 'Add/Remove Elements' heading remains visible after removing element
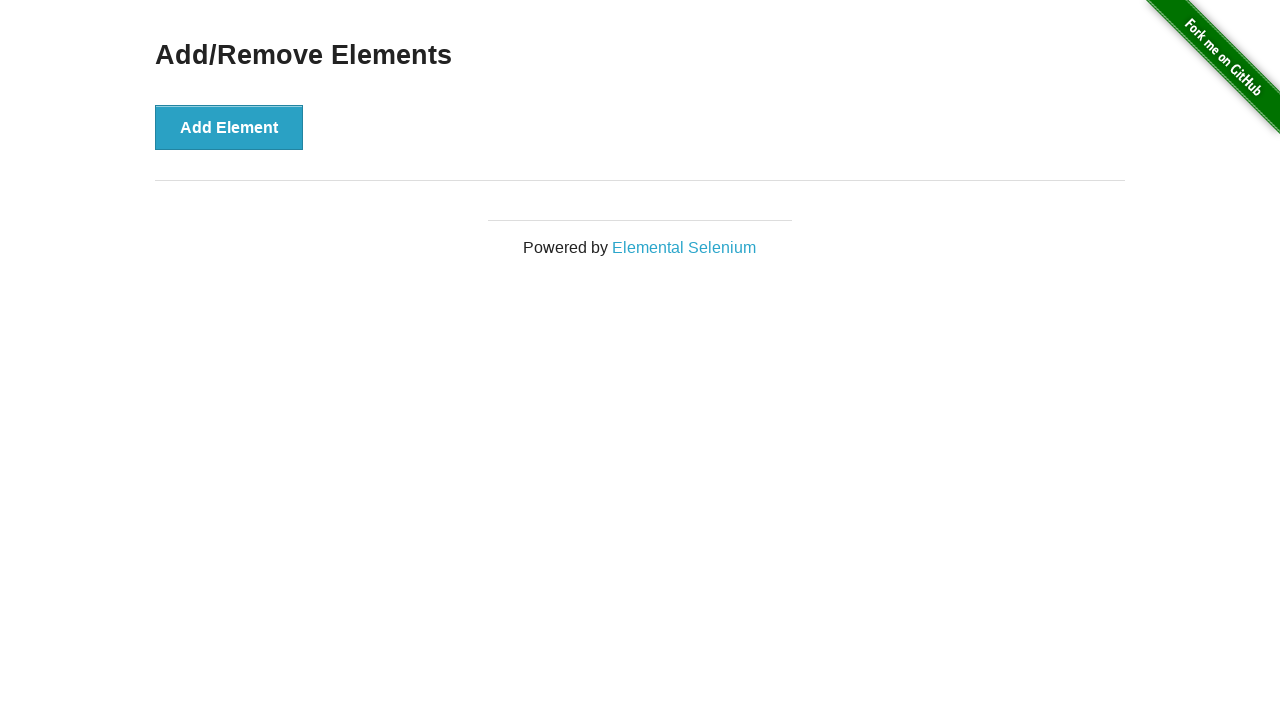

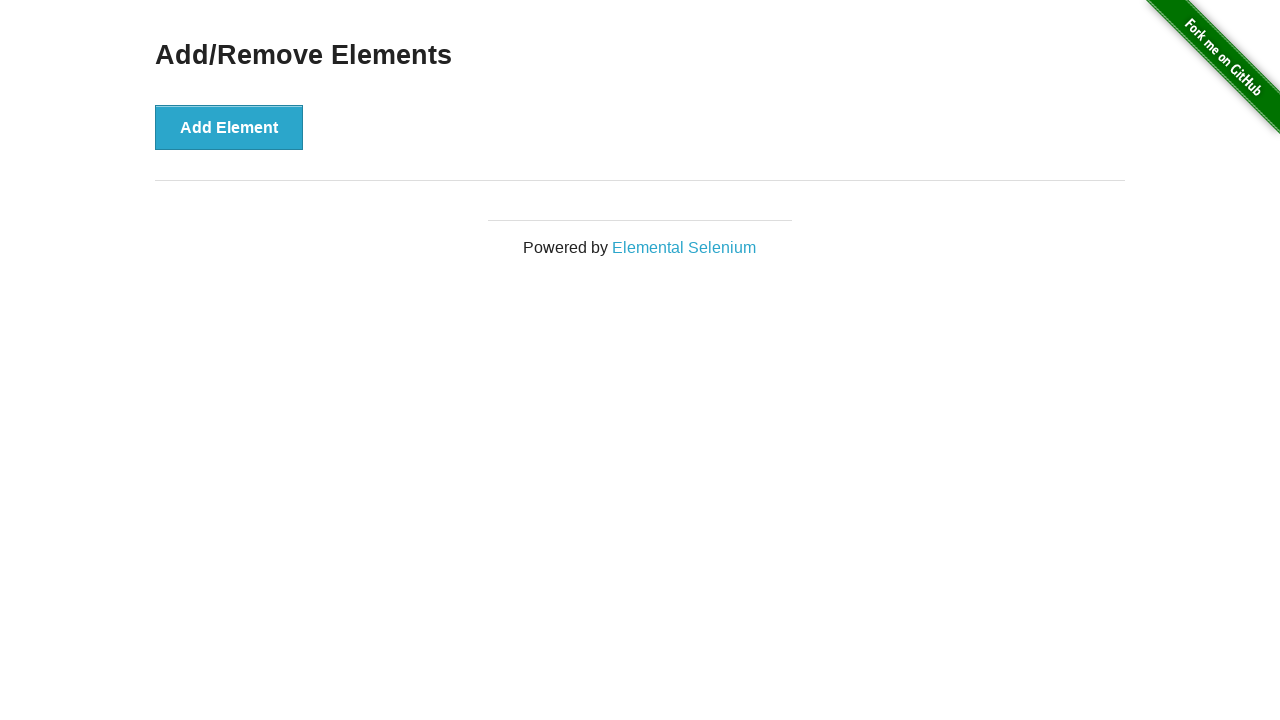